Tests multi-window handling by clicking a Twitter social media link on a page and waiting for a new browser window/tab to open

Starting URL: https://opensource-demo.orangehrmlive.com/web/index.php/auth/login

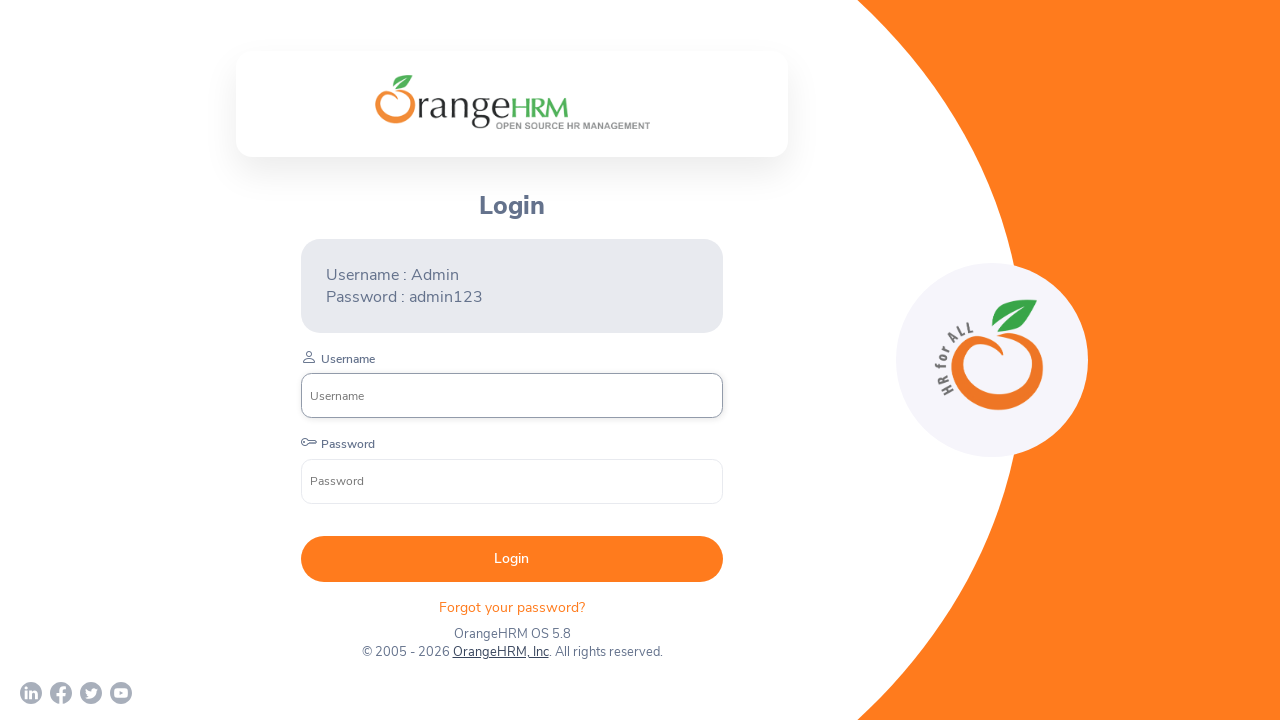

Waited for page to load (networkidle)
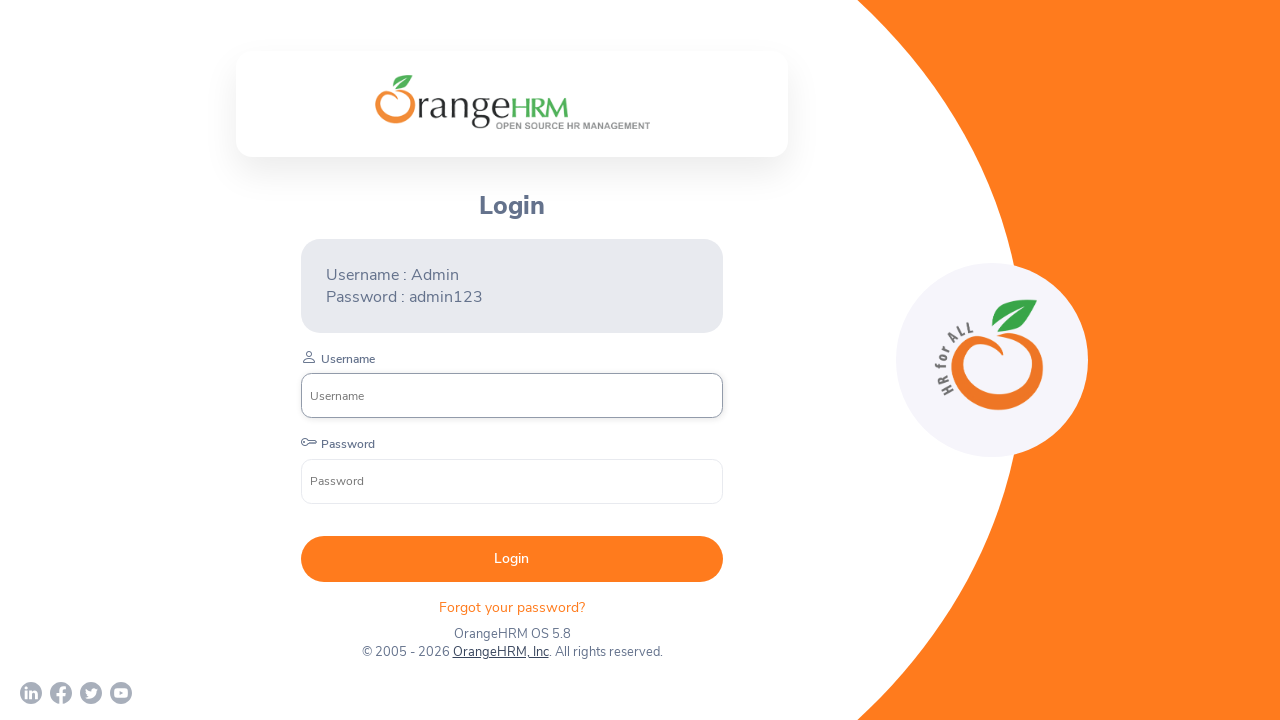

Clicked on Twitter social media link, new window/tab opened at (91, 693) on a[href*='twitter']
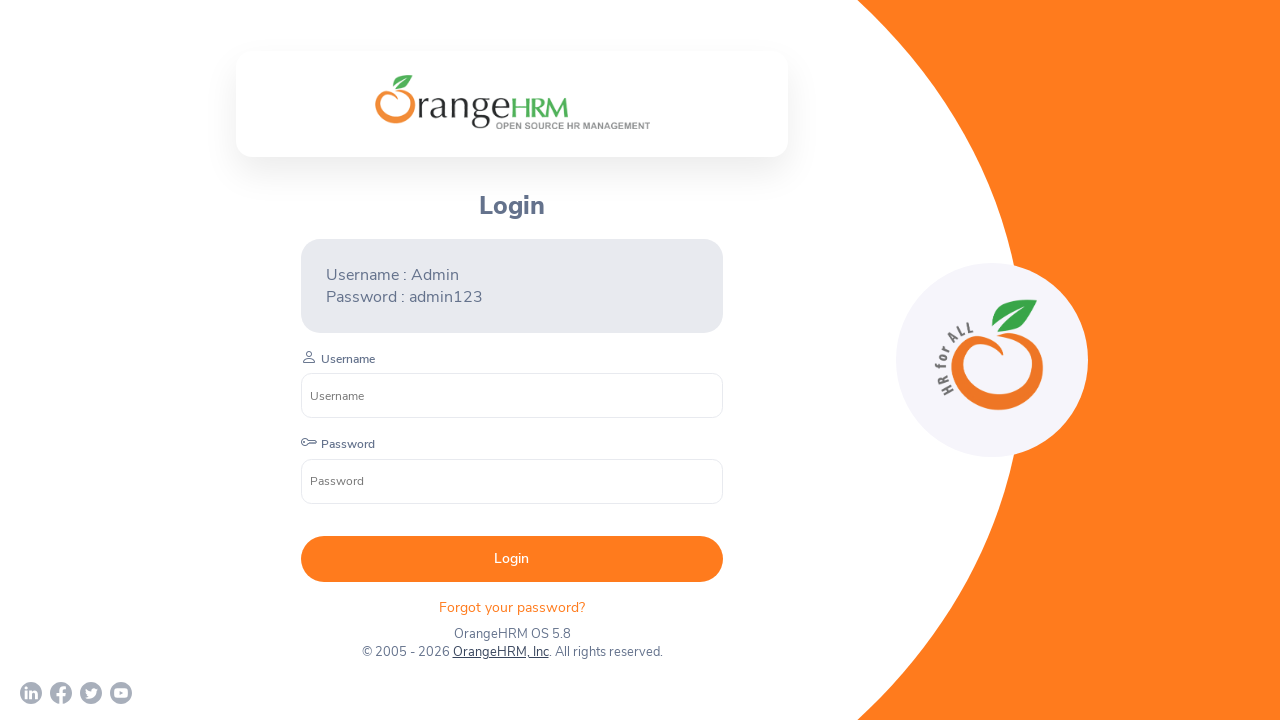

Retrieved new browser window/tab handle
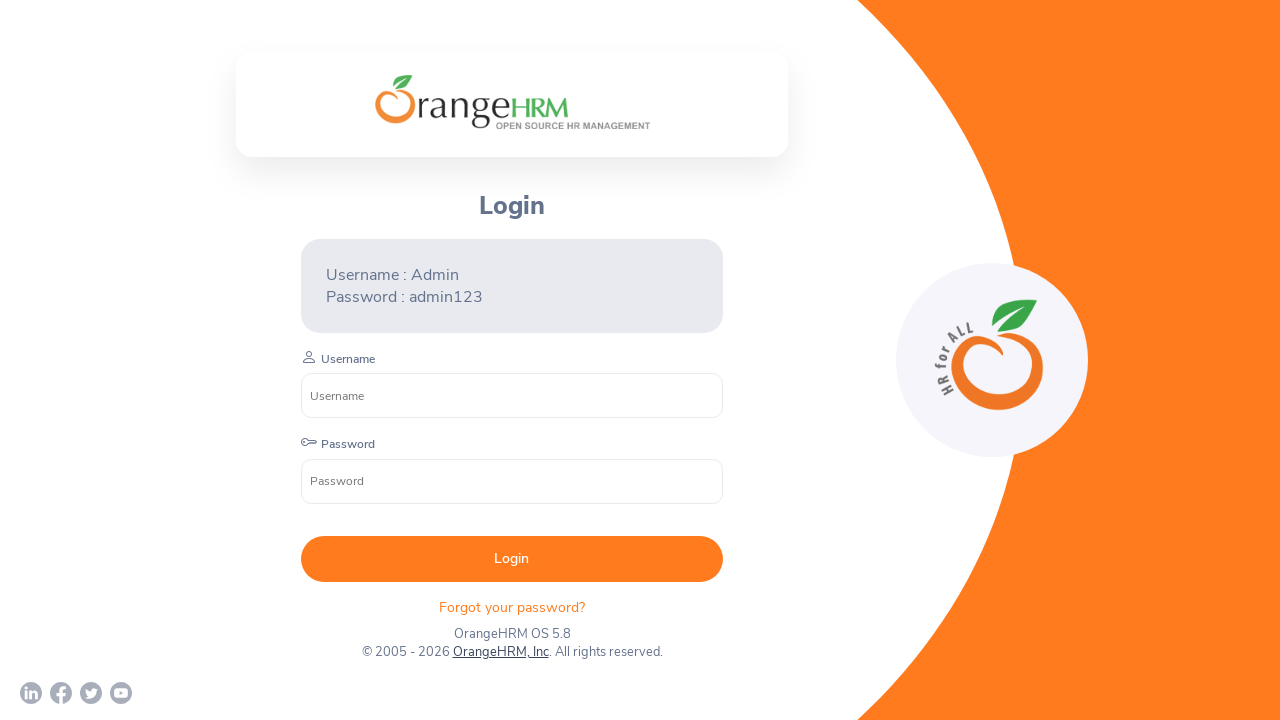

Waited for new window/tab to load completely
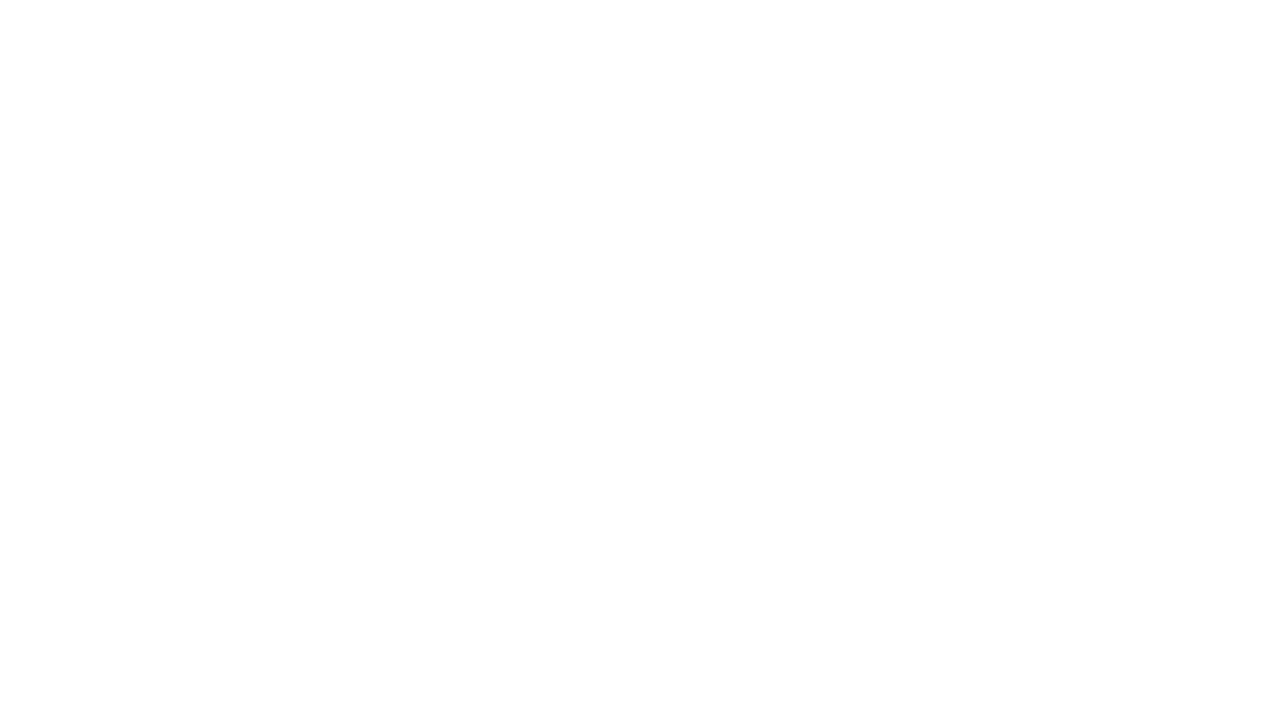

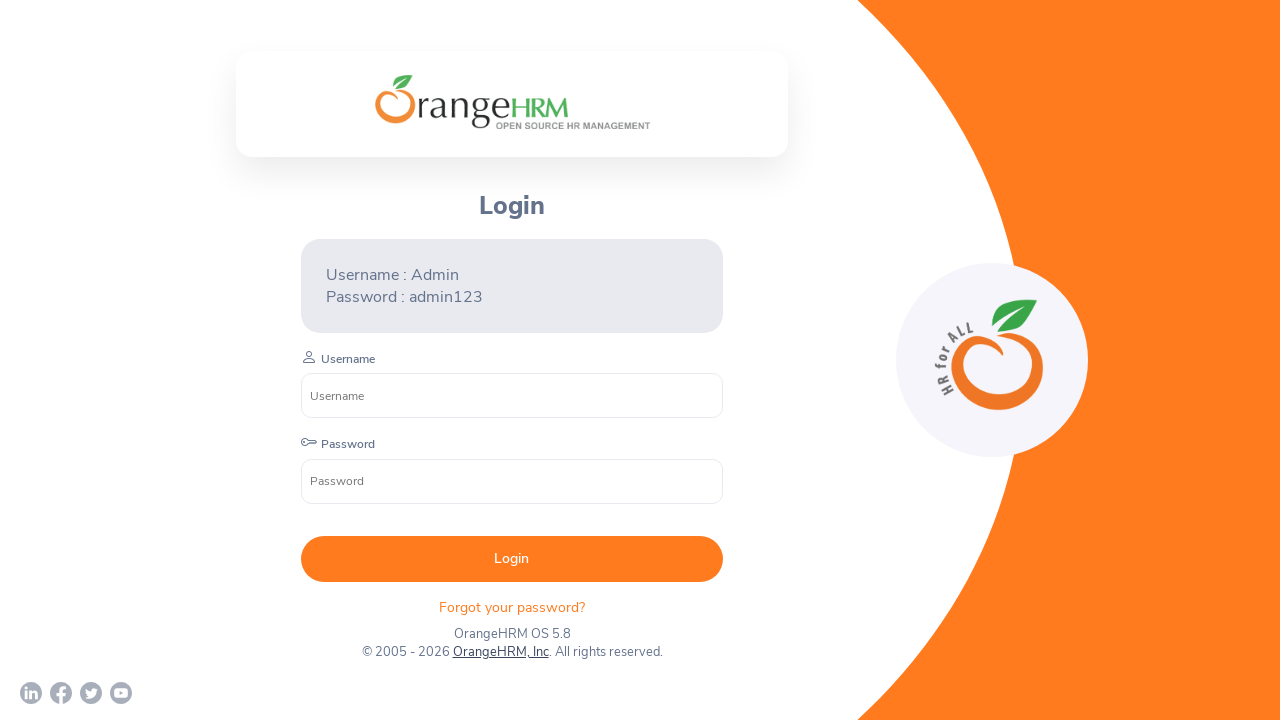